Tests prompt popup by clicking a button, entering text into the prompt, and accepting it

Starting URL: https://demoqa.com/alerts

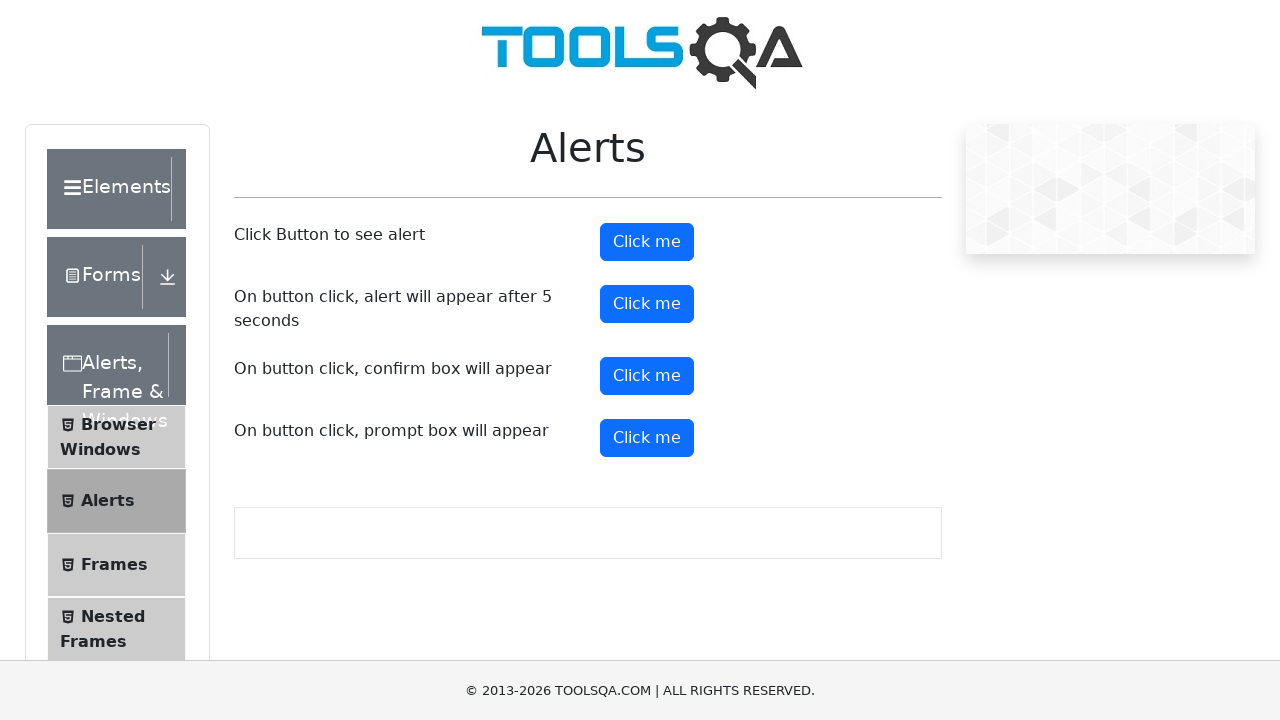

Set up dialog handler for prompt popup
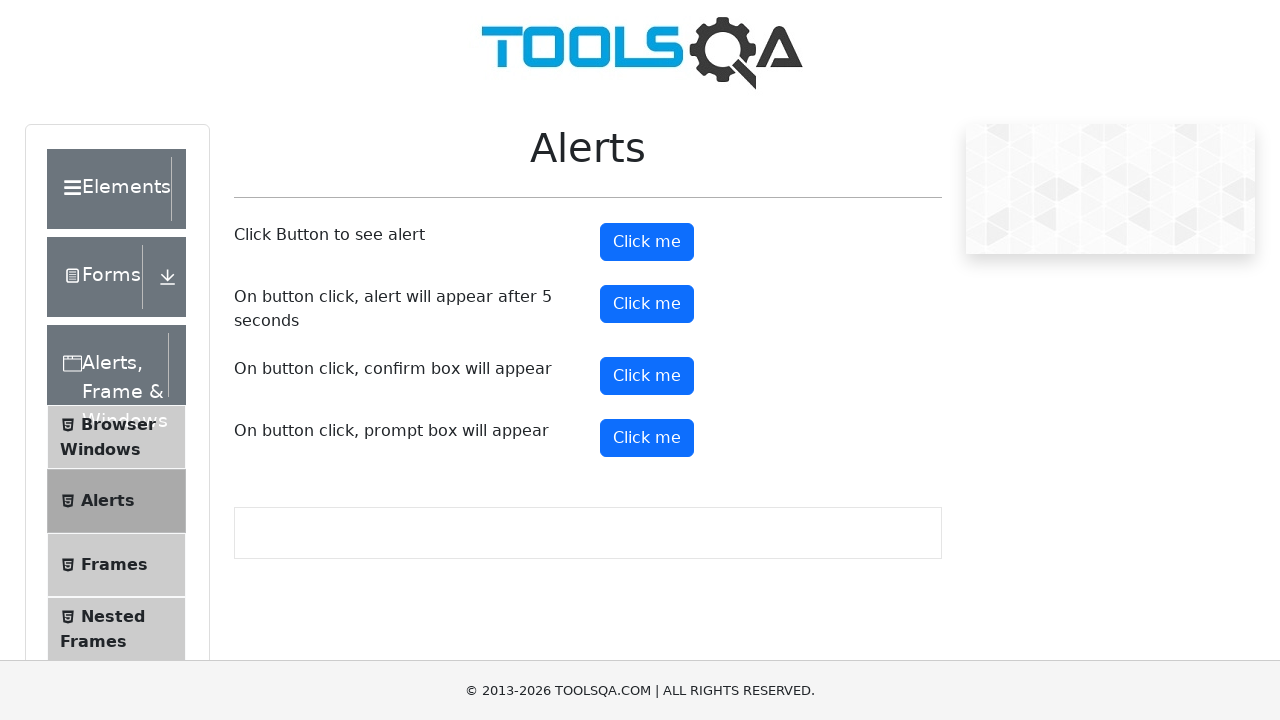

Clicked prompt button to trigger popup at (647, 438) on xpath=//button[@id='promtButton']
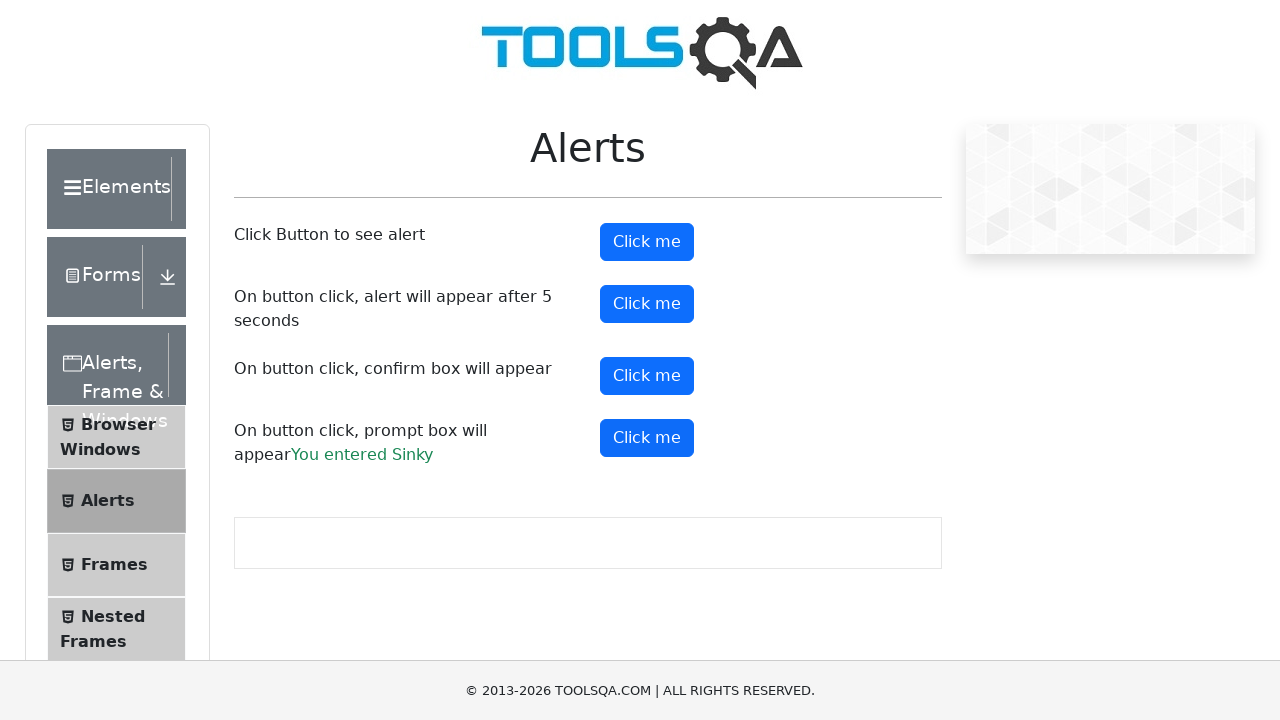

Prompt dialog accepted and closed
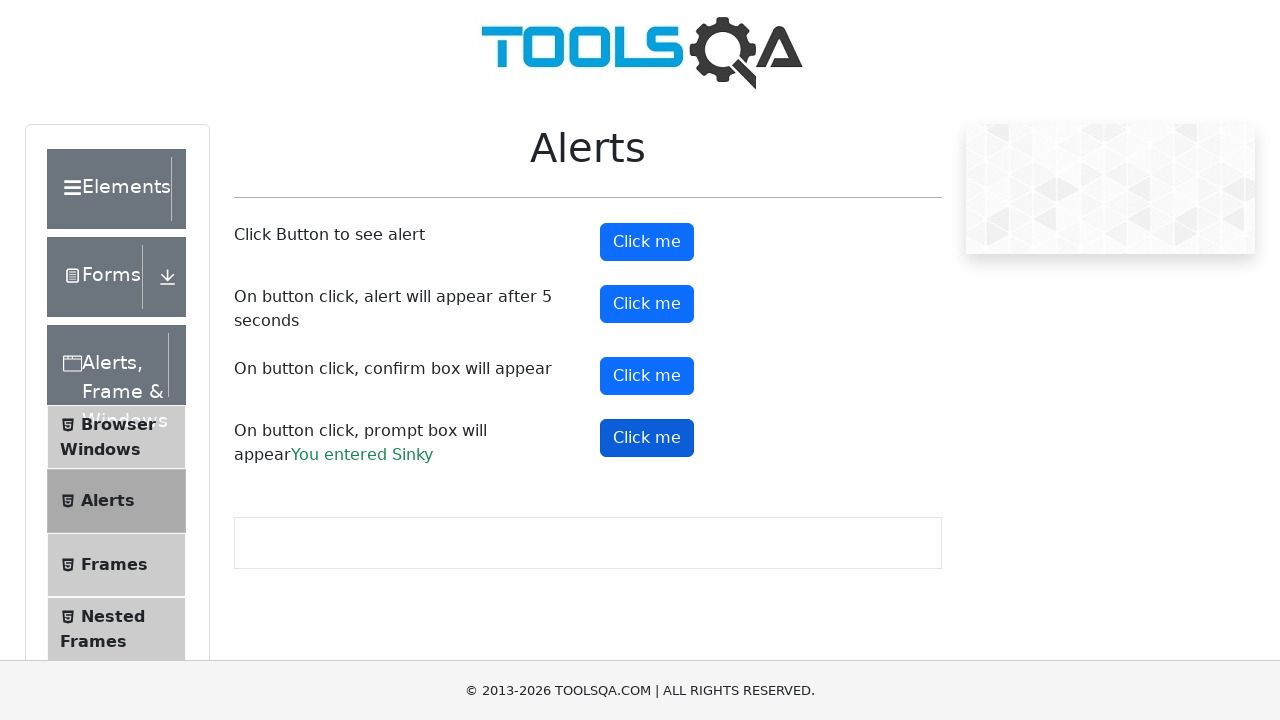

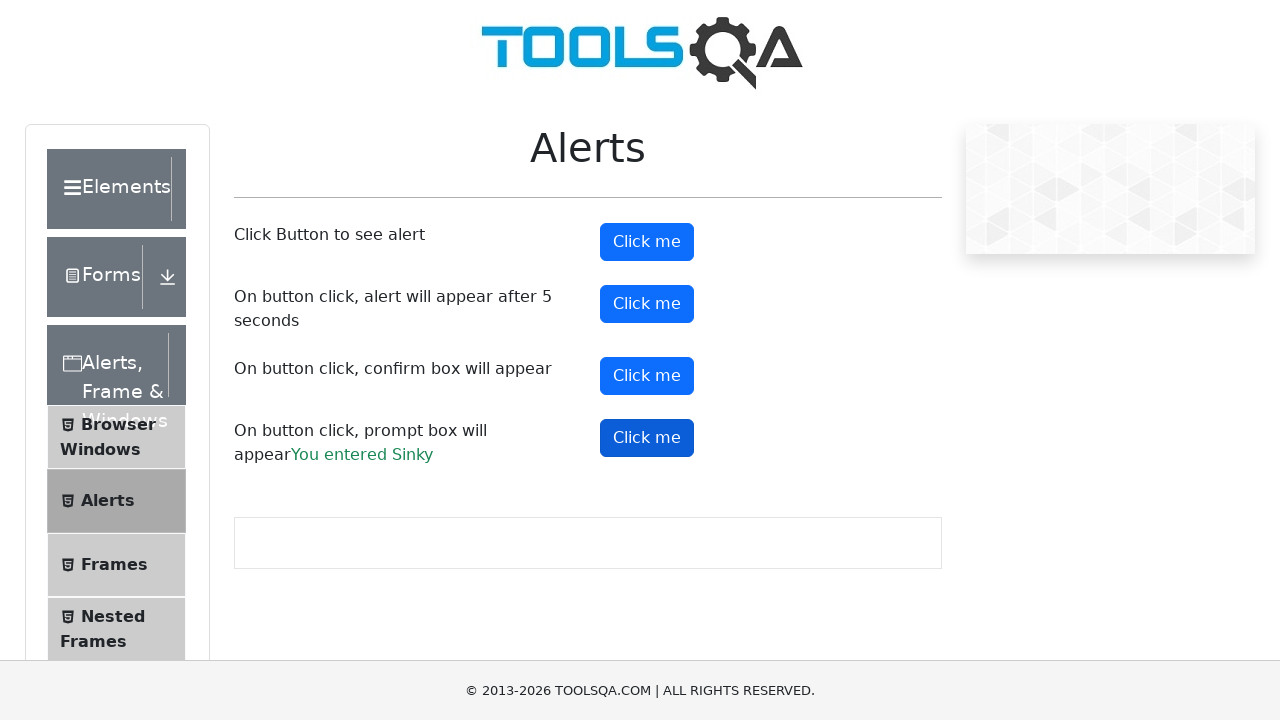